Clicks on button 1 (khung1 element) on the mouse click test page

Starting URL: https://shibameomeo.github.io/mouseclick/index.html

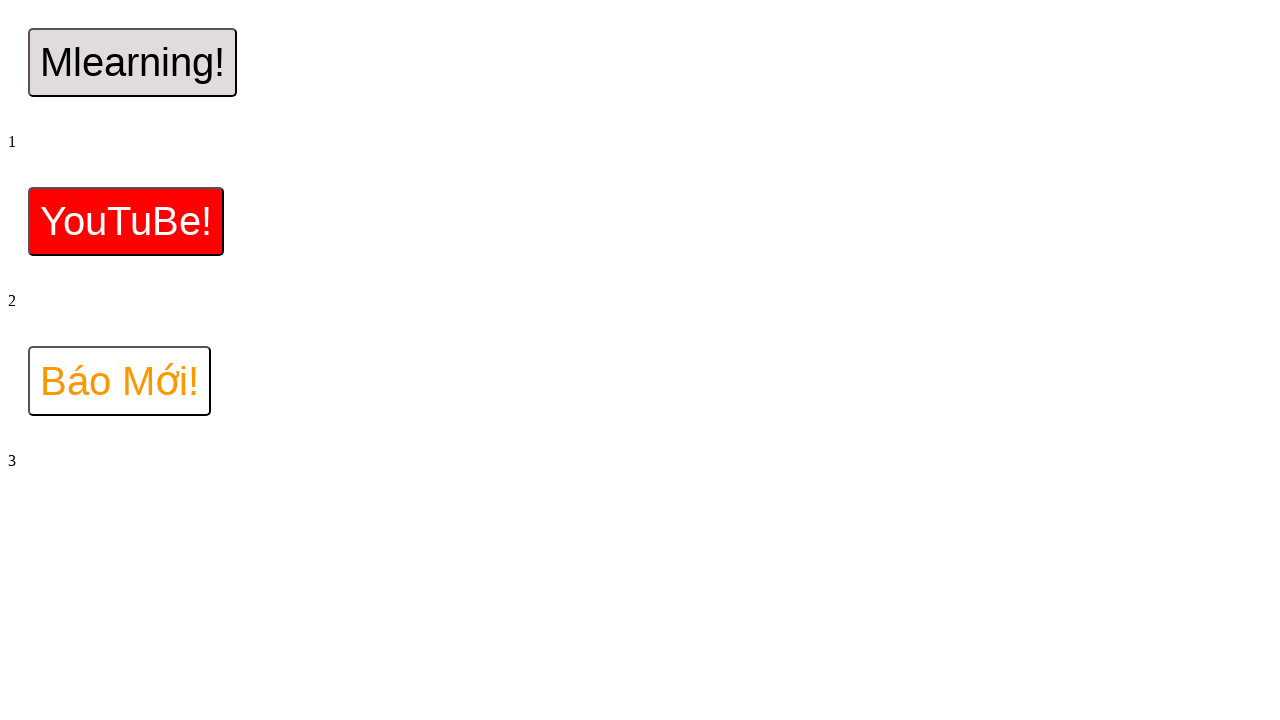

Navigated to mouse click test page
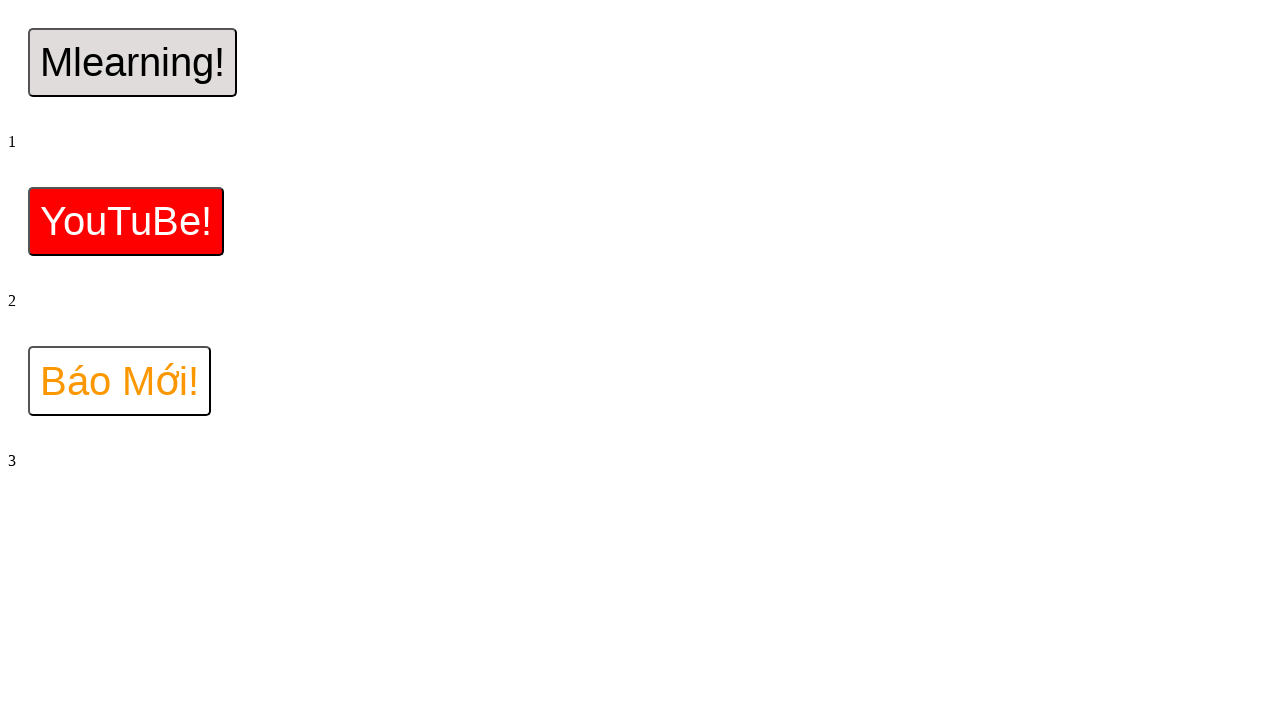

Clicked on button 1 (khung1 element) at (132, 62) on #khung1
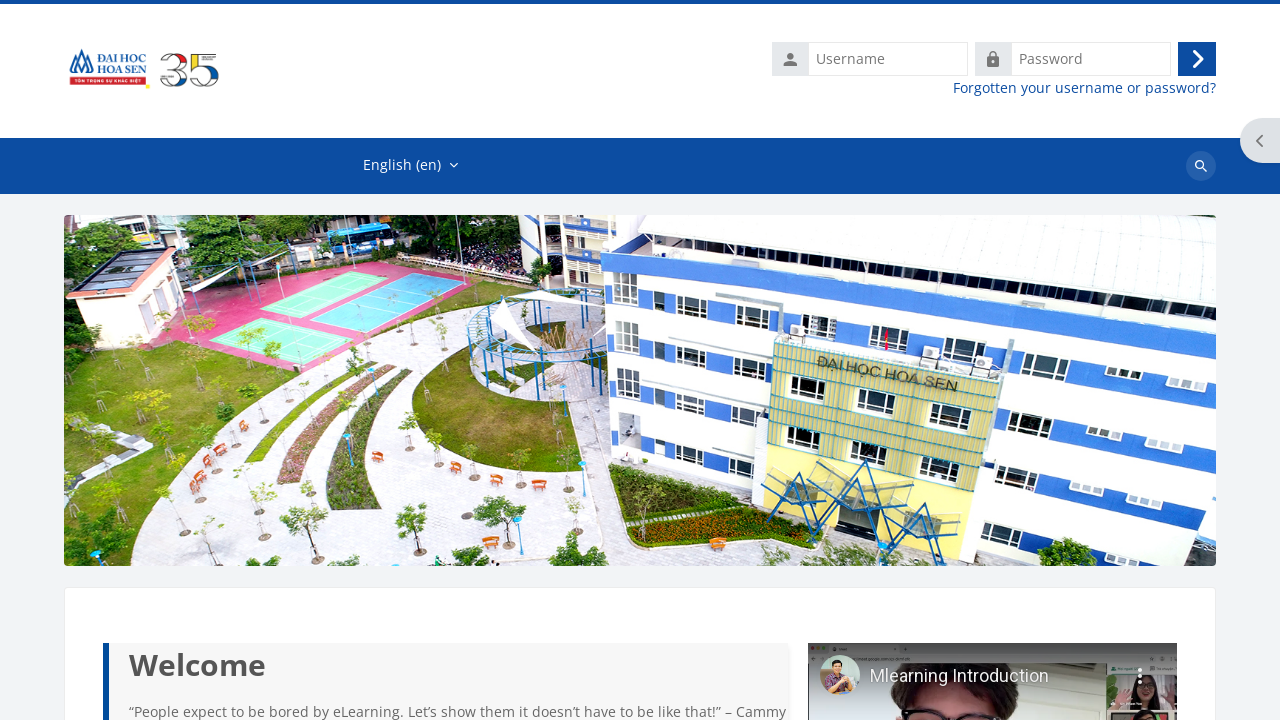

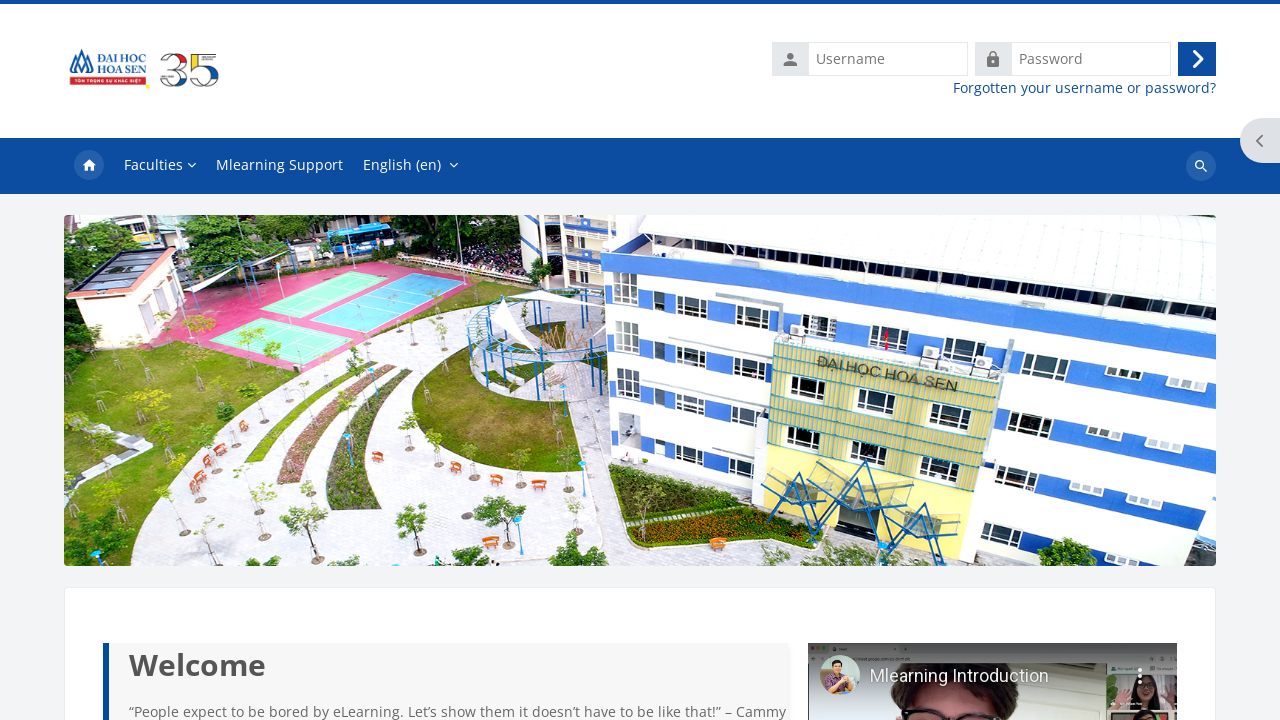